Tests navigation through product categories (Phones, Laptops, Monitors) on a demo e-commerce site by clicking category links and verifying the category structure is present.

Starting URL: https://www.demoblaze.com/index.html

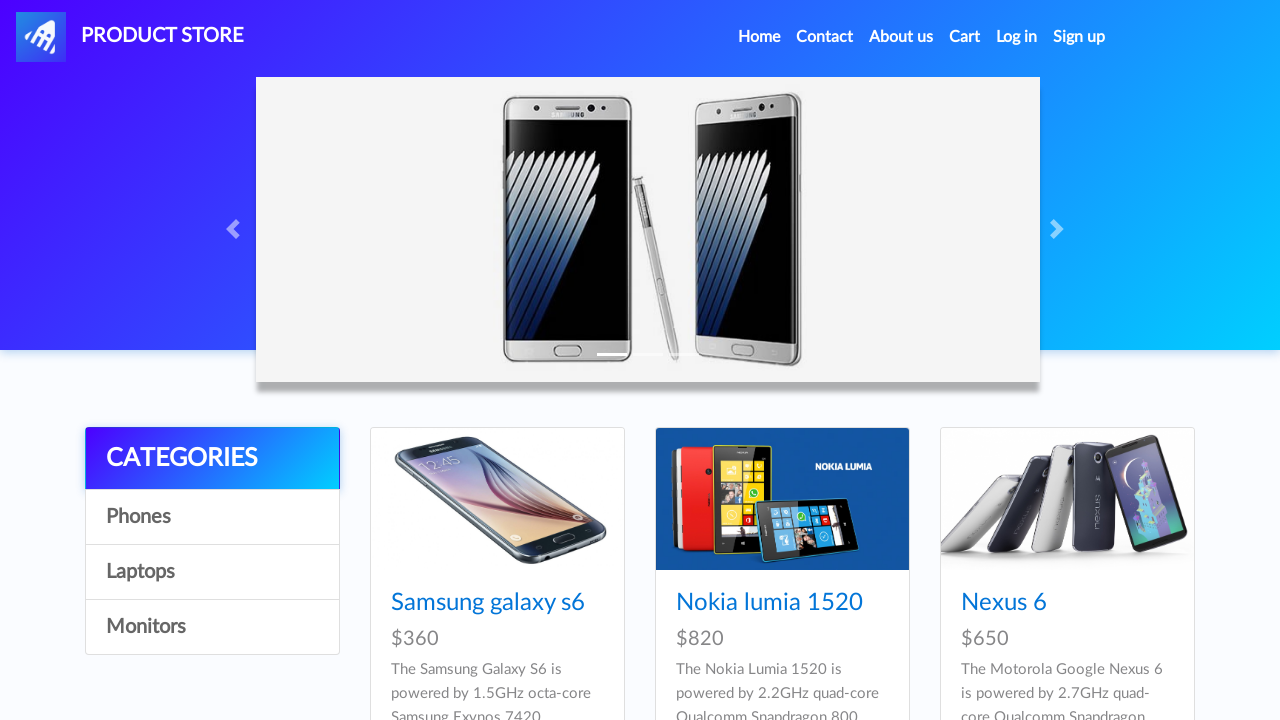

Waited for Phones category link to be visible
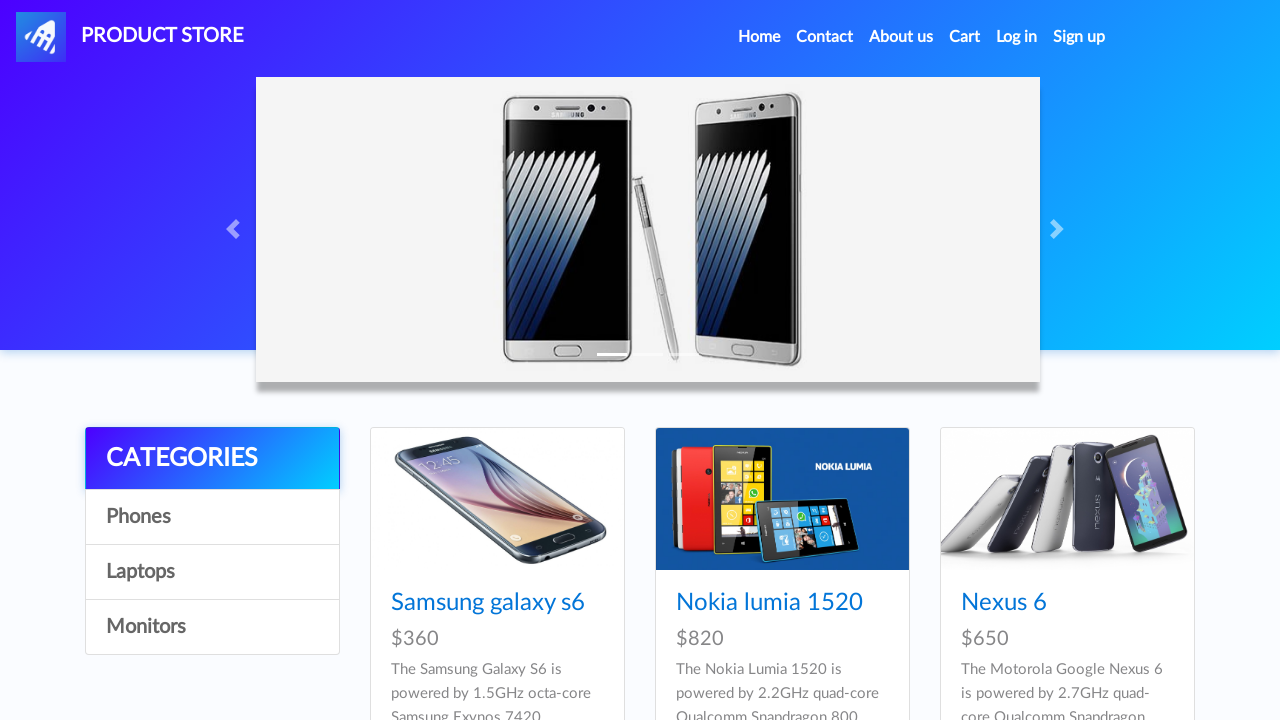

Clicked on Laptops category at (212, 572) on text=Laptops
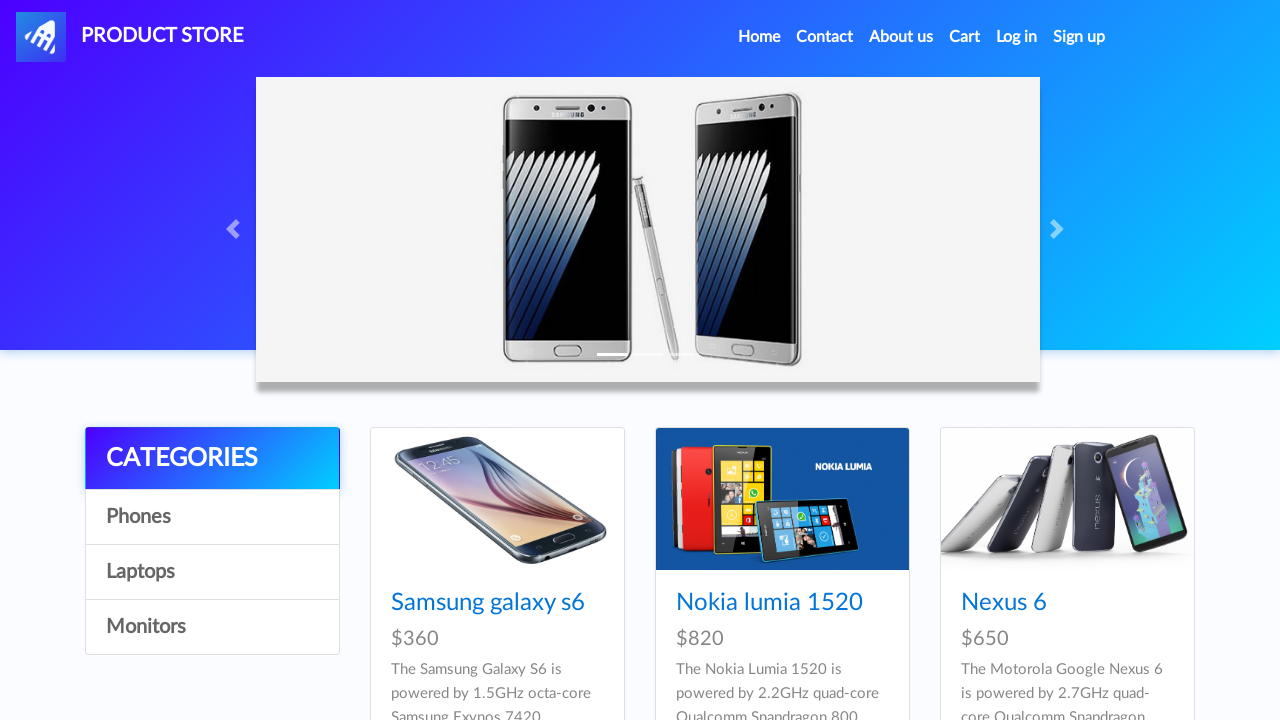

Waited for Laptops category products to load
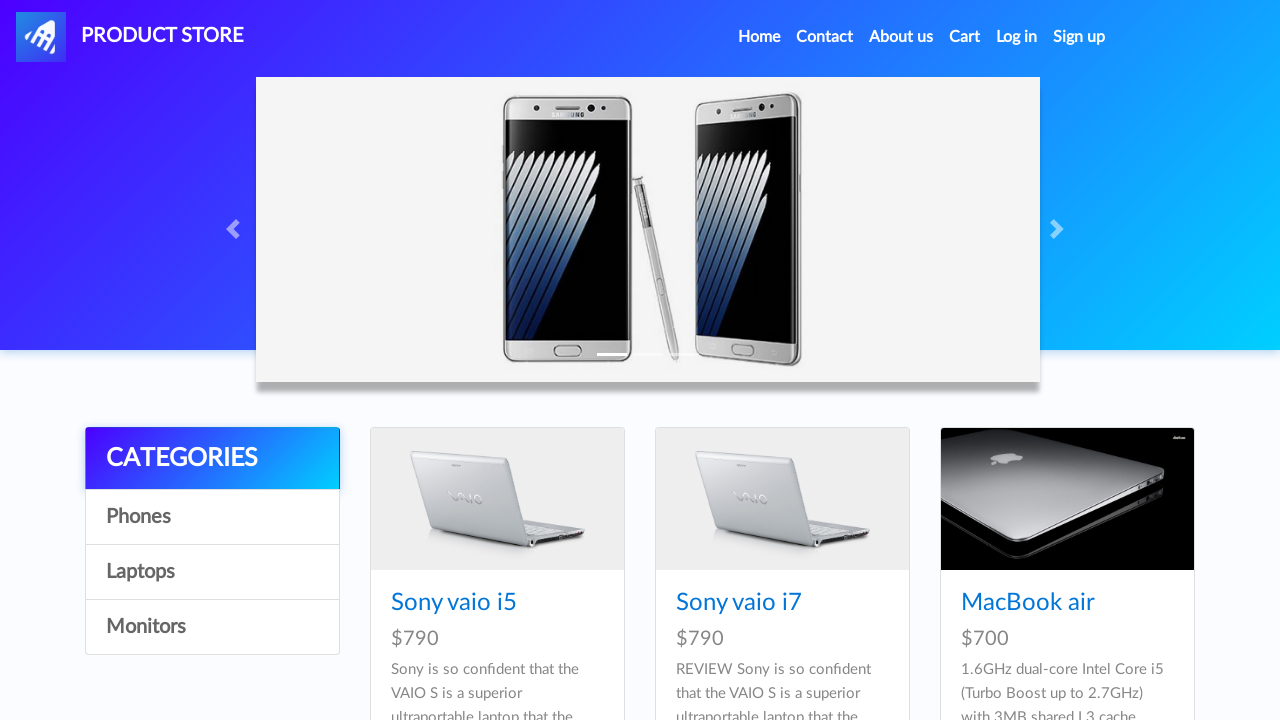

Navigated back to home page
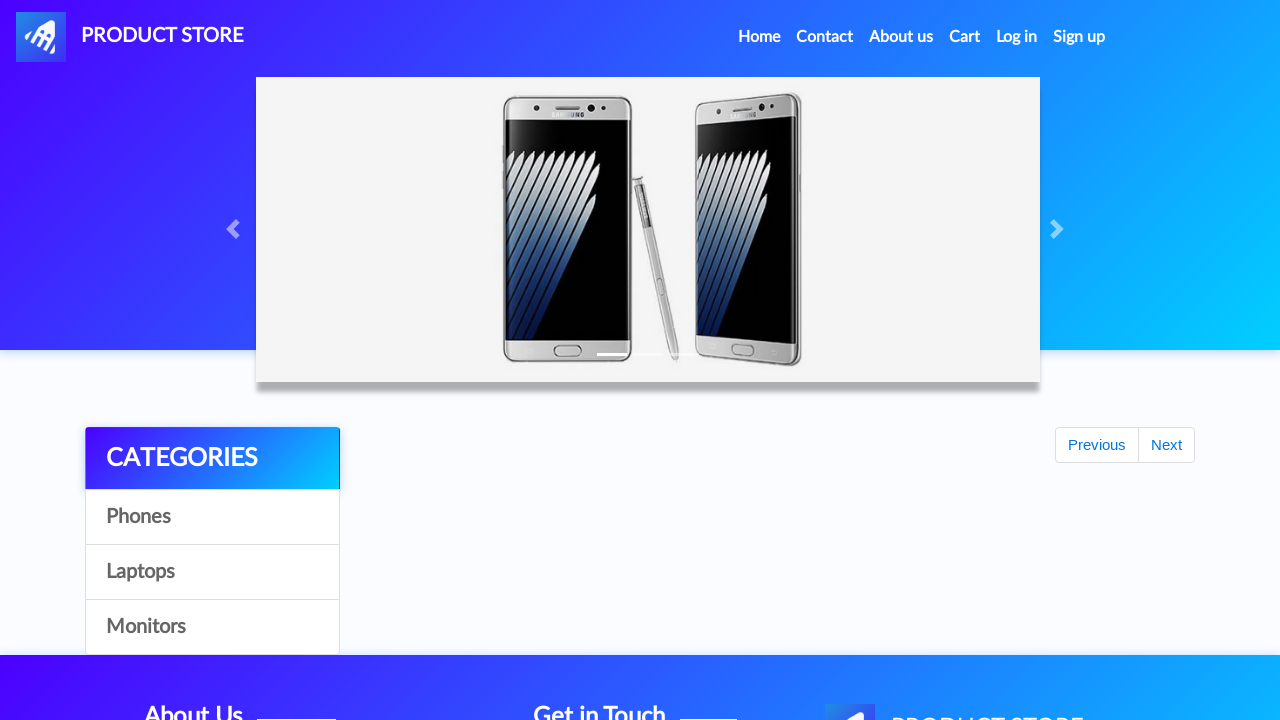

Clicked on Monitors category at (212, 627) on text=Monitors
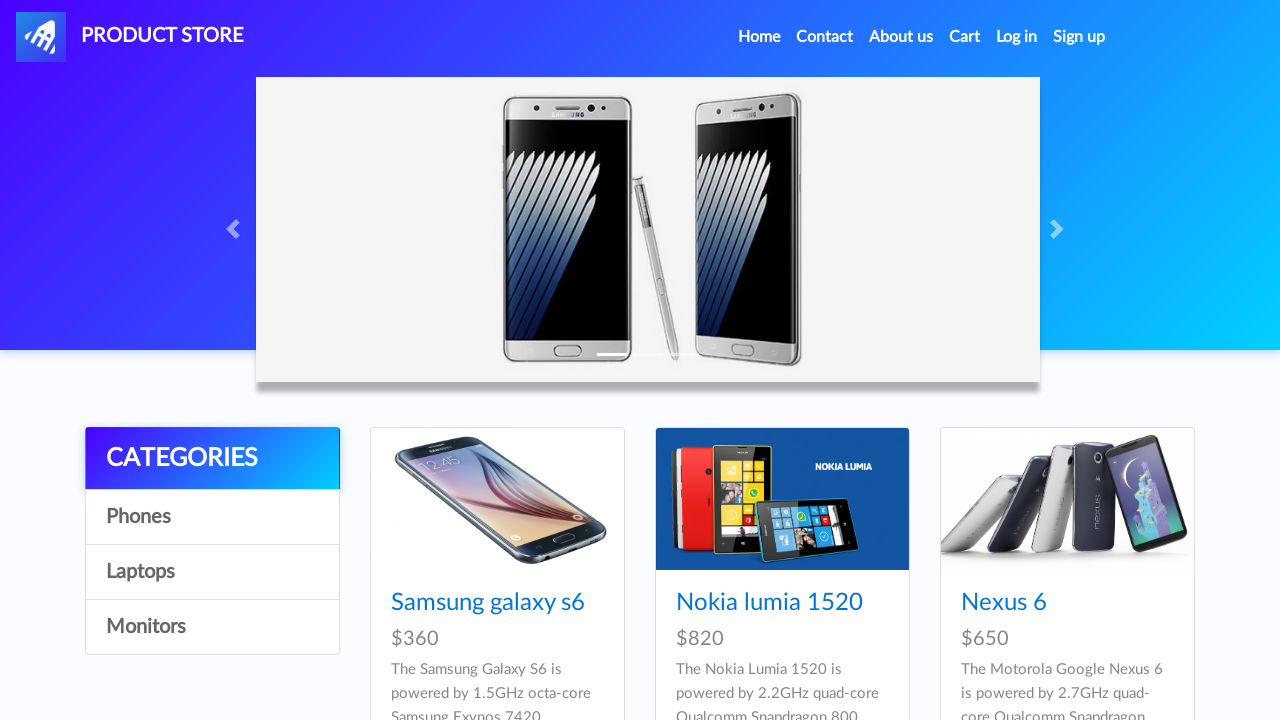

Waited for Monitors category products to load
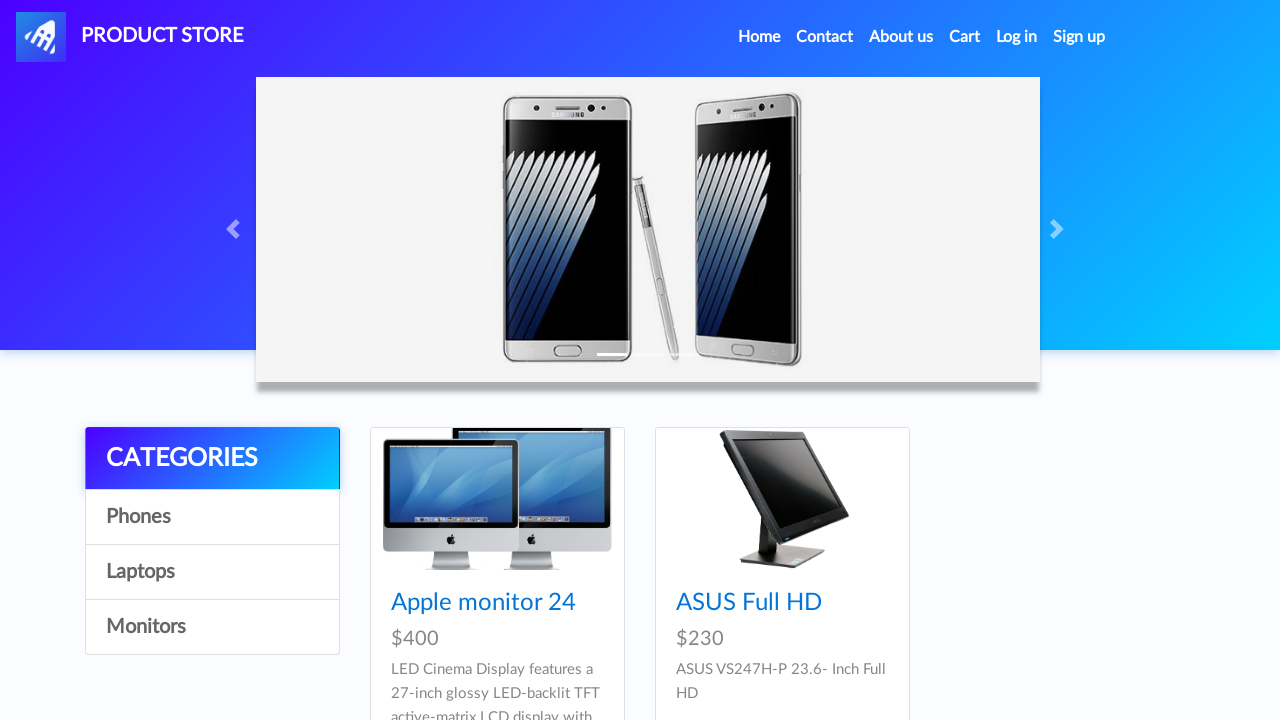

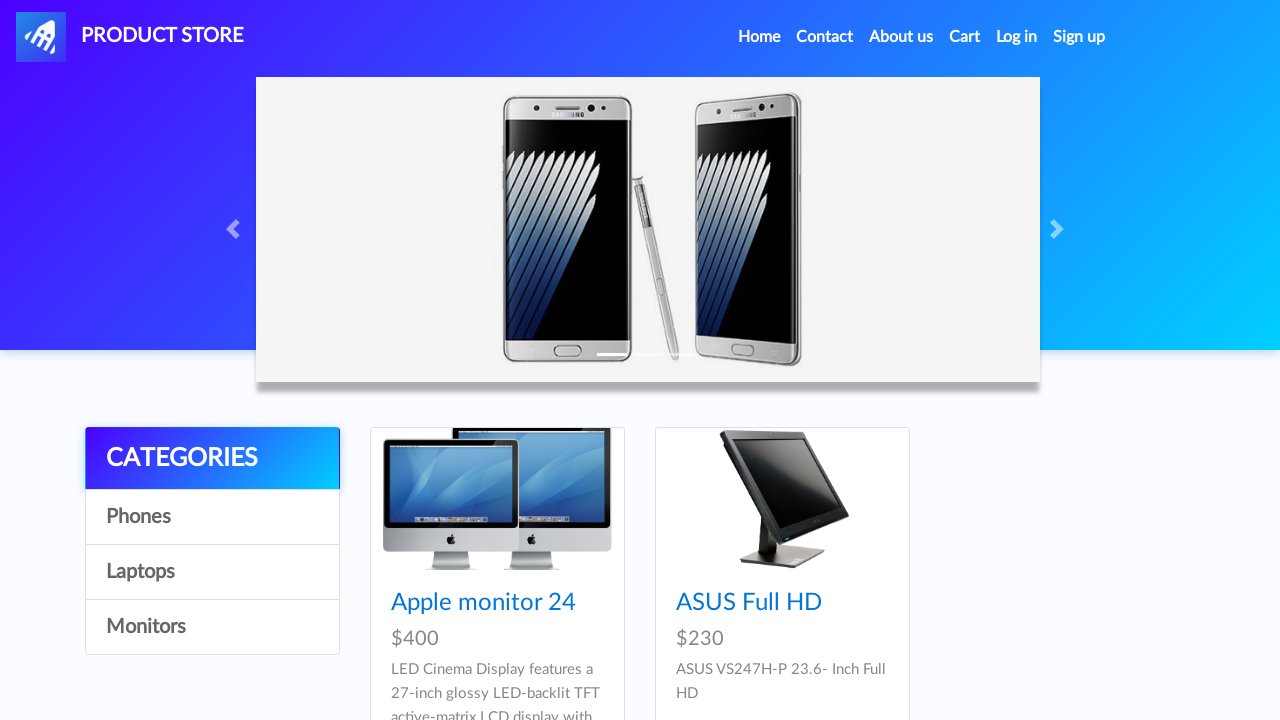